Tests that a todo item is removed if edited to an empty string

Starting URL: https://demo.playwright.dev/todomvc

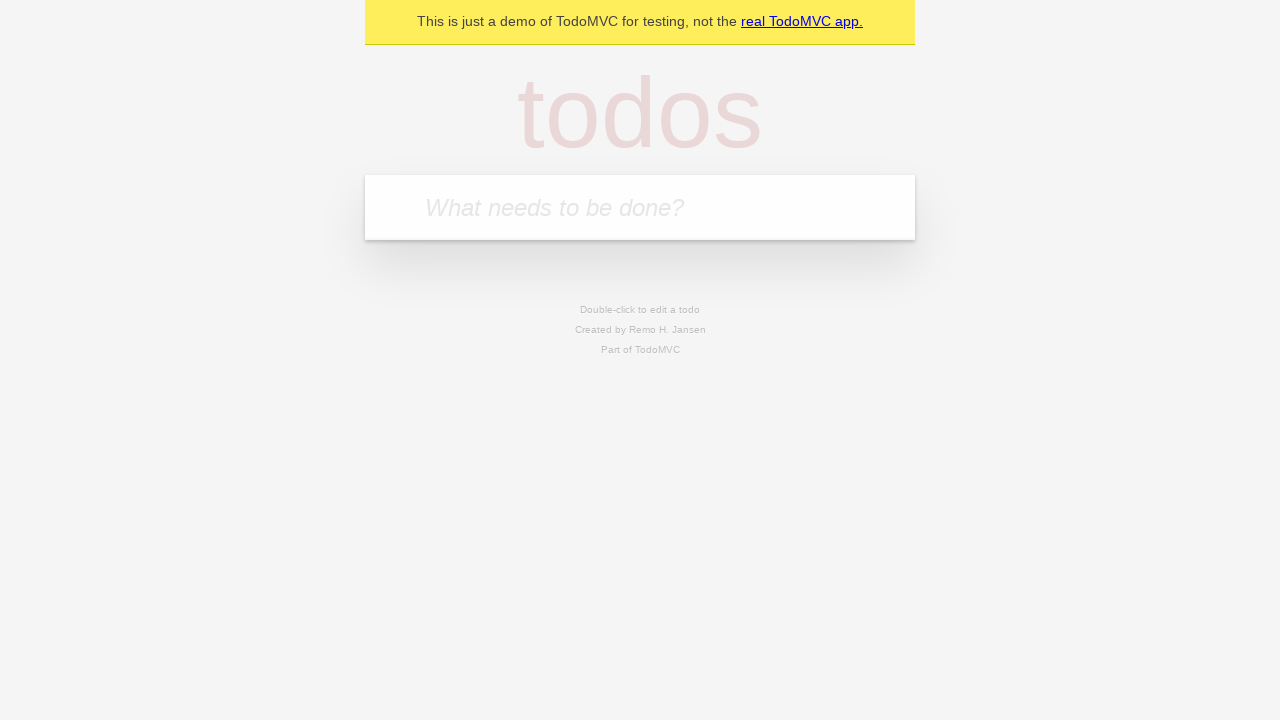

Filled todo input with 'buy some cheese' on internal:attr=[placeholder="What needs to be done?"i]
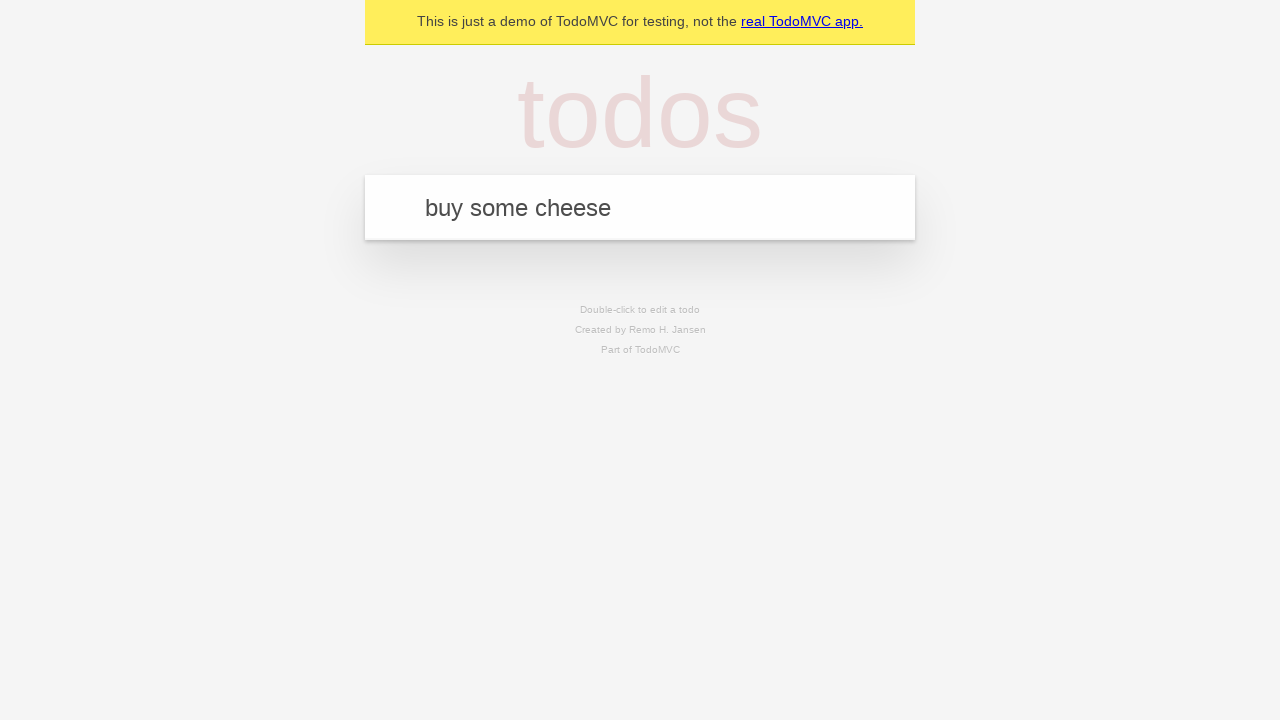

Pressed Enter to add first todo on internal:attr=[placeholder="What needs to be done?"i]
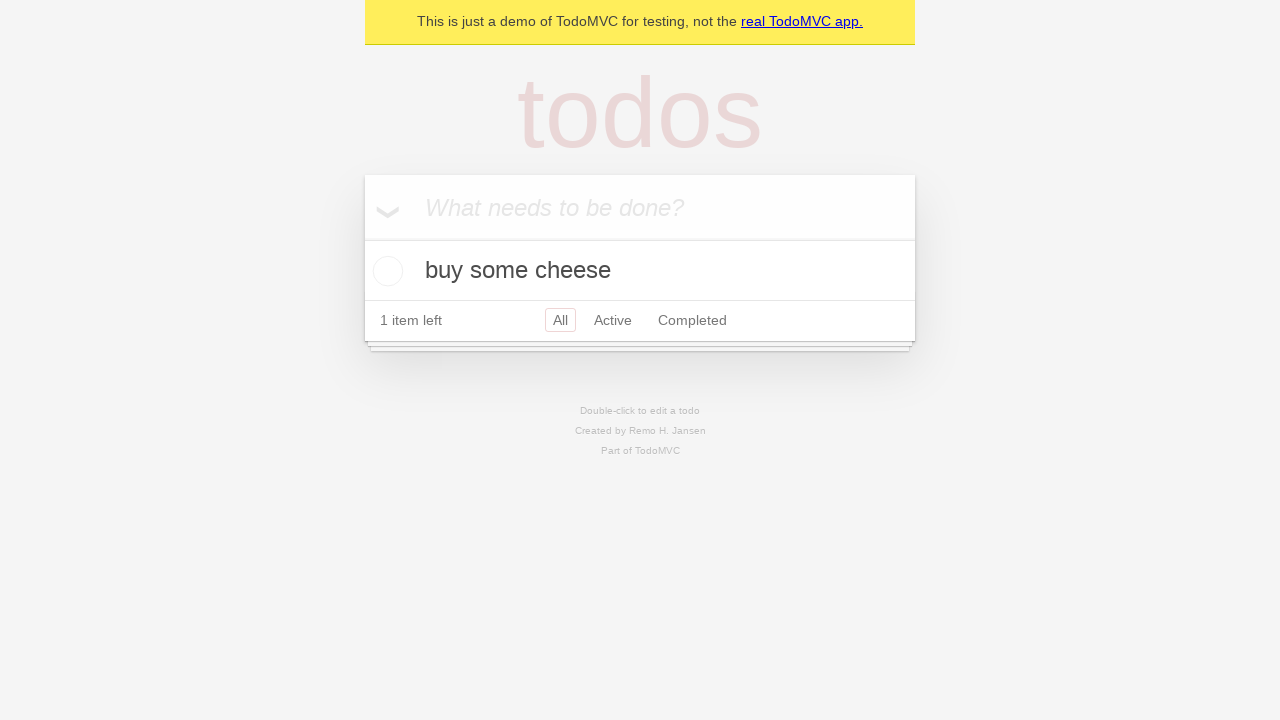

Filled todo input with 'feed the cat' on internal:attr=[placeholder="What needs to be done?"i]
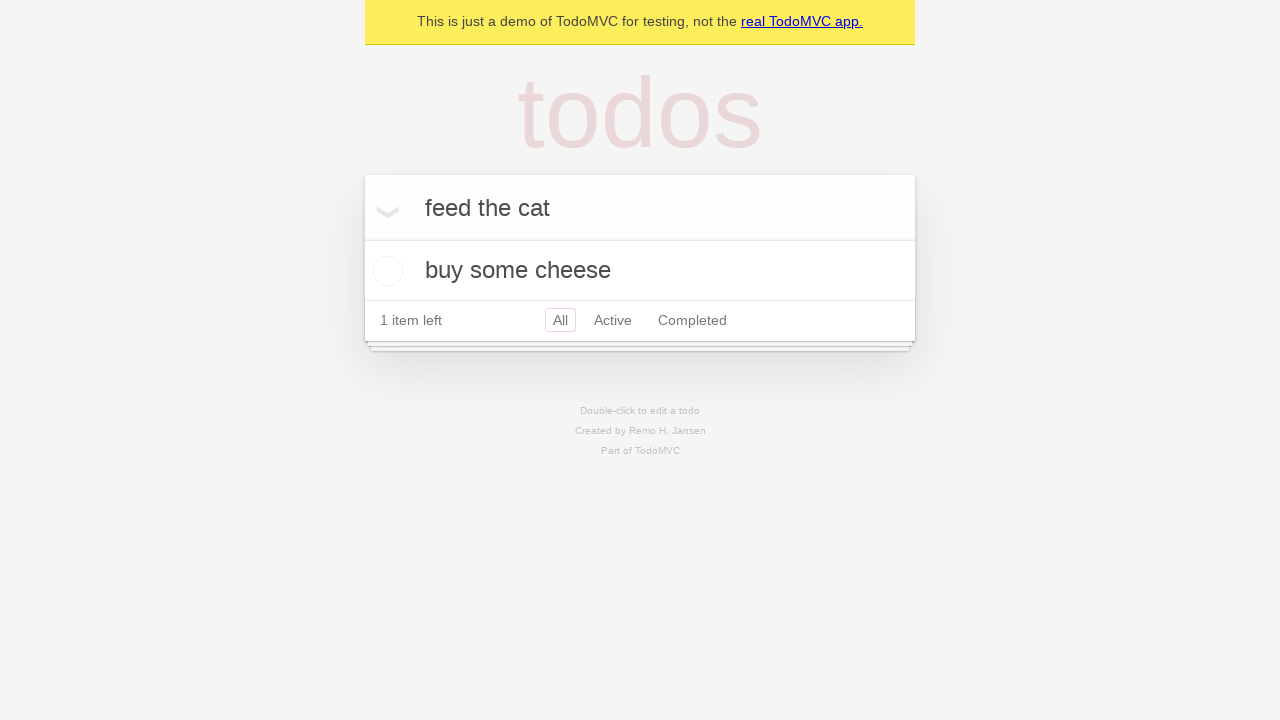

Pressed Enter to add second todo on internal:attr=[placeholder="What needs to be done?"i]
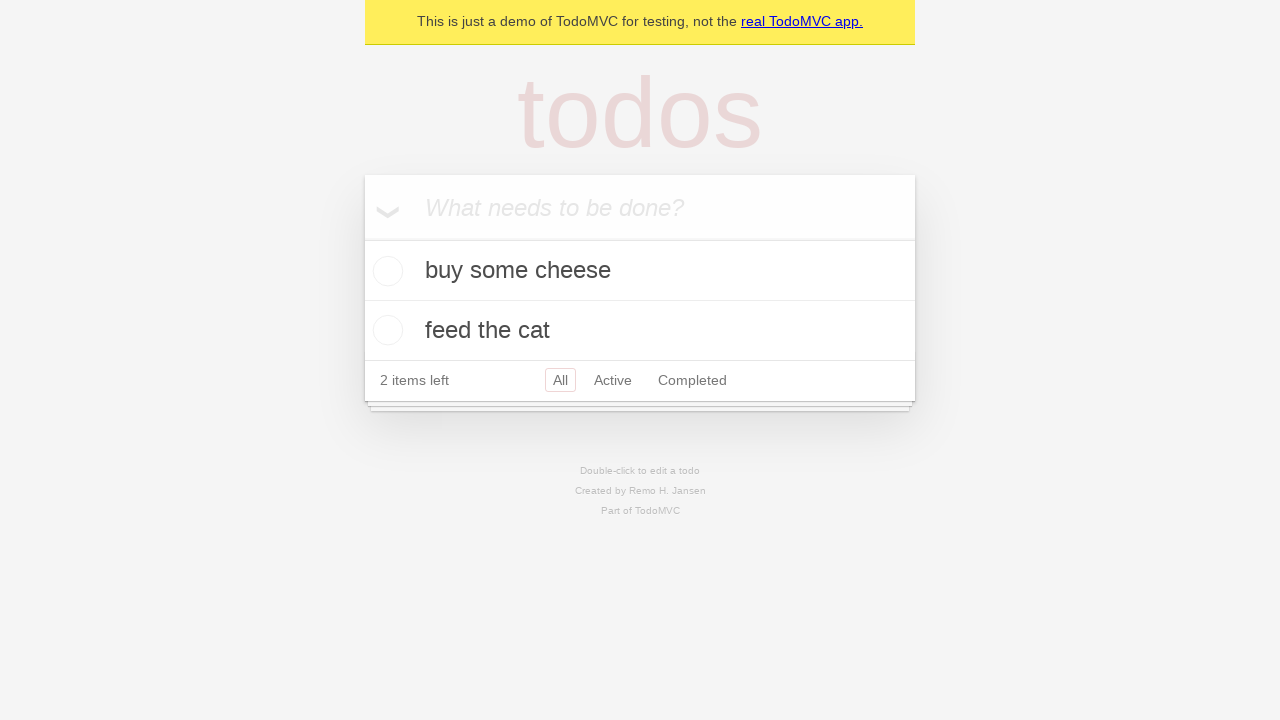

Filled todo input with 'book a doctors appointment' on internal:attr=[placeholder="What needs to be done?"i]
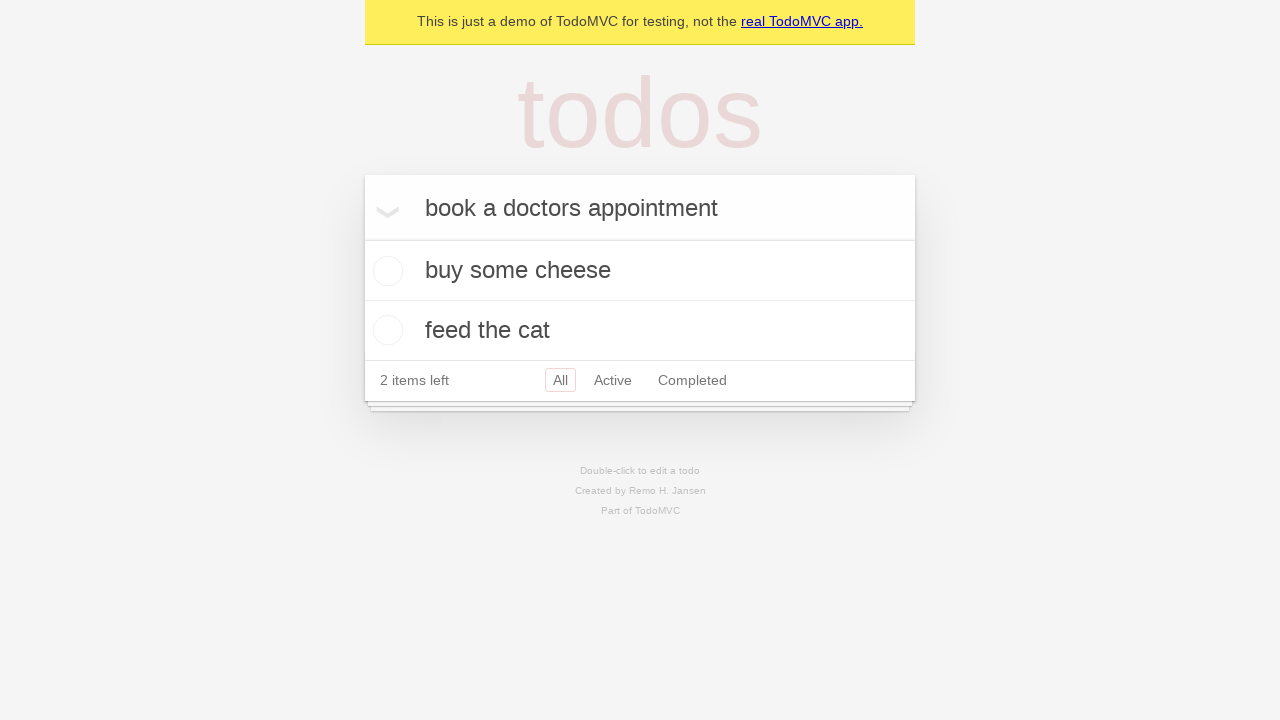

Pressed Enter to add third todo on internal:attr=[placeholder="What needs to be done?"i]
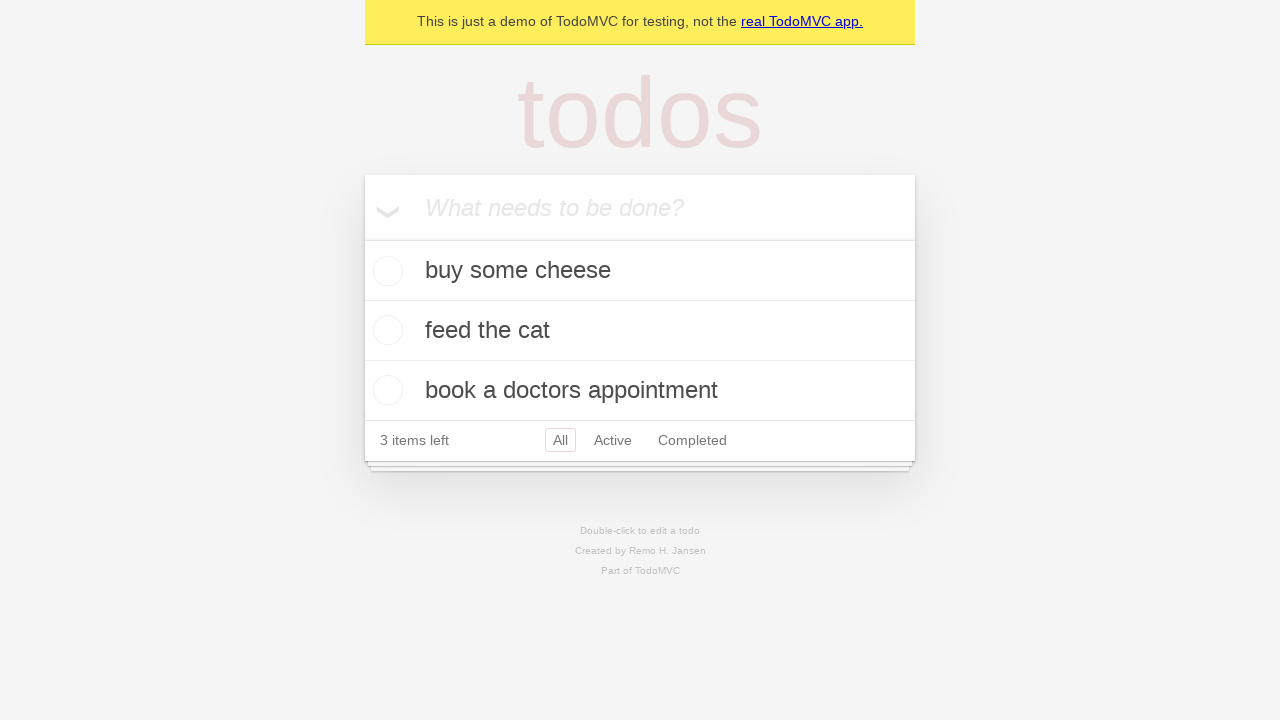

Double-clicked second todo item to enter edit mode at (640, 331) on internal:testid=[data-testid="todo-item"s] >> nth=1
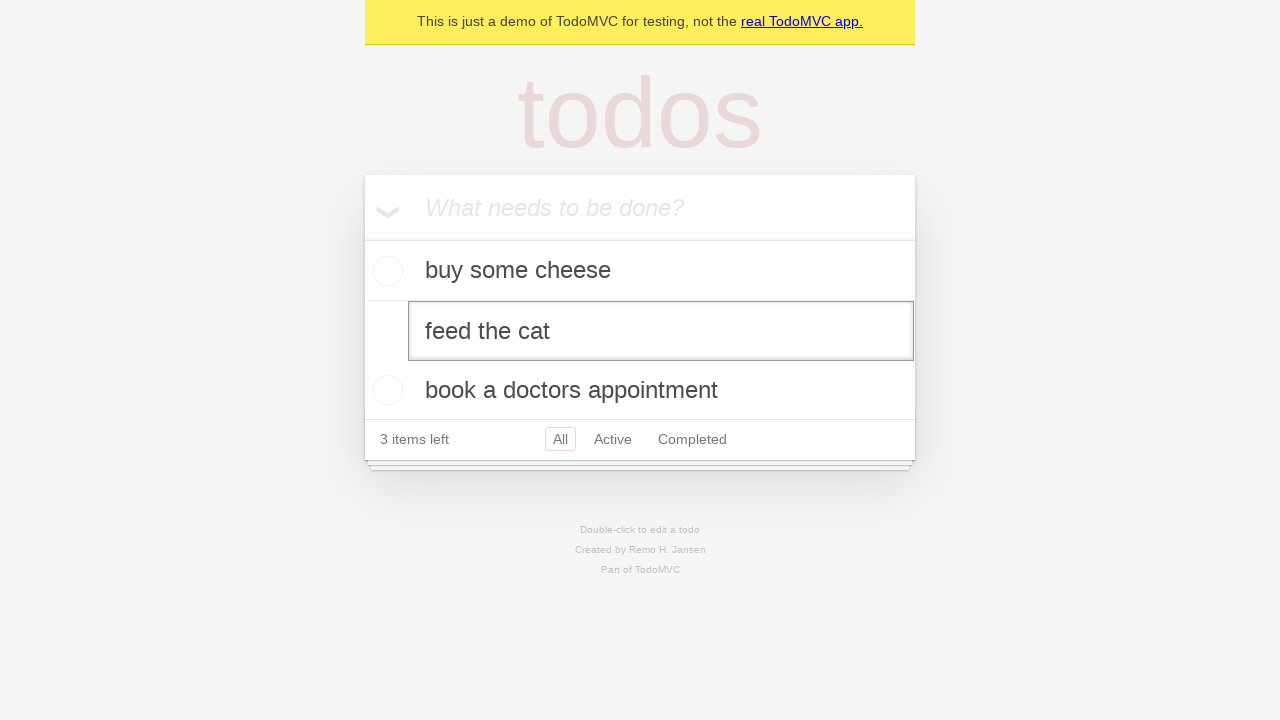

Cleared the text in the edit field on internal:testid=[data-testid="todo-item"s] >> nth=1 >> internal:role=textbox[nam
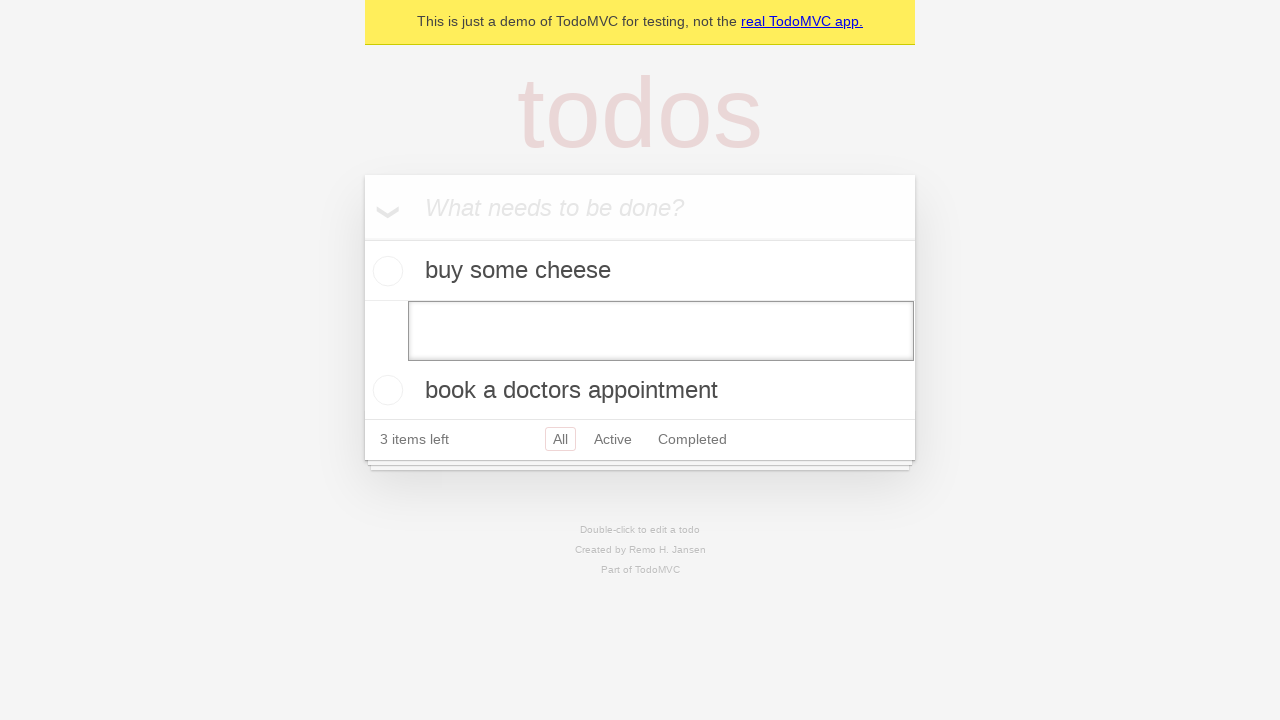

Pressed Enter to submit empty text, removing the todo item on internal:testid=[data-testid="todo-item"s] >> nth=1 >> internal:role=textbox[nam
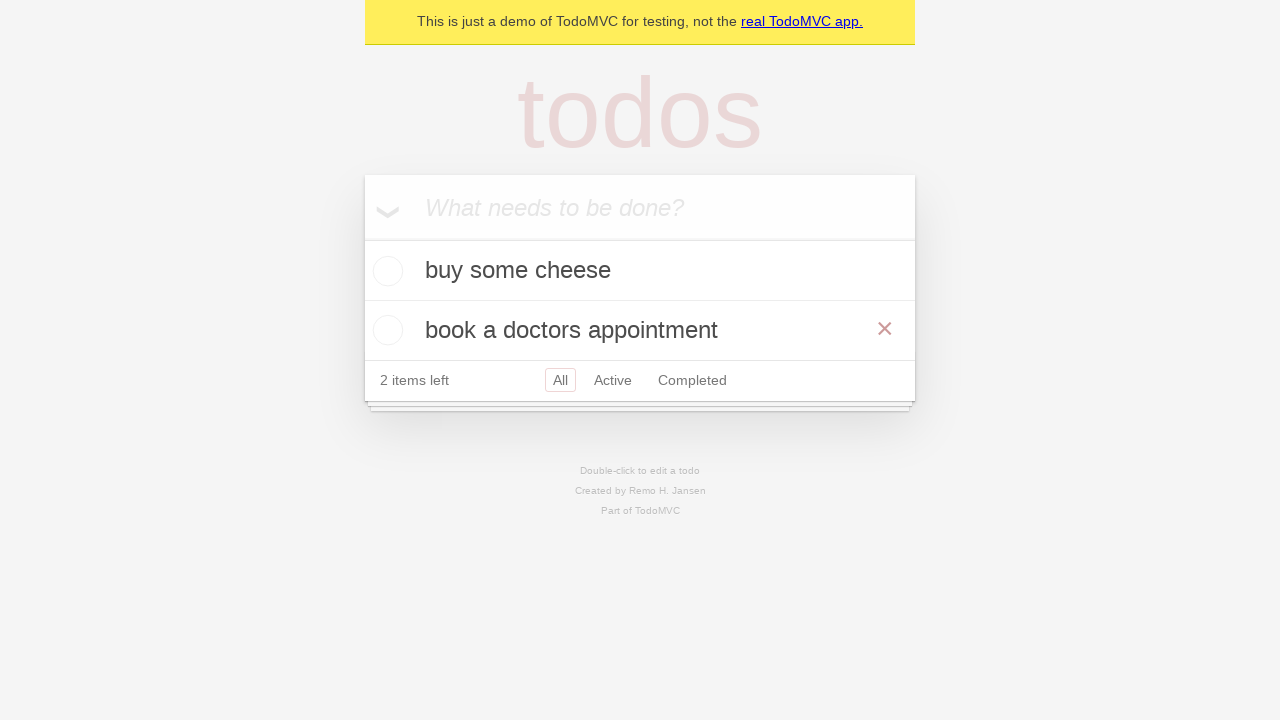

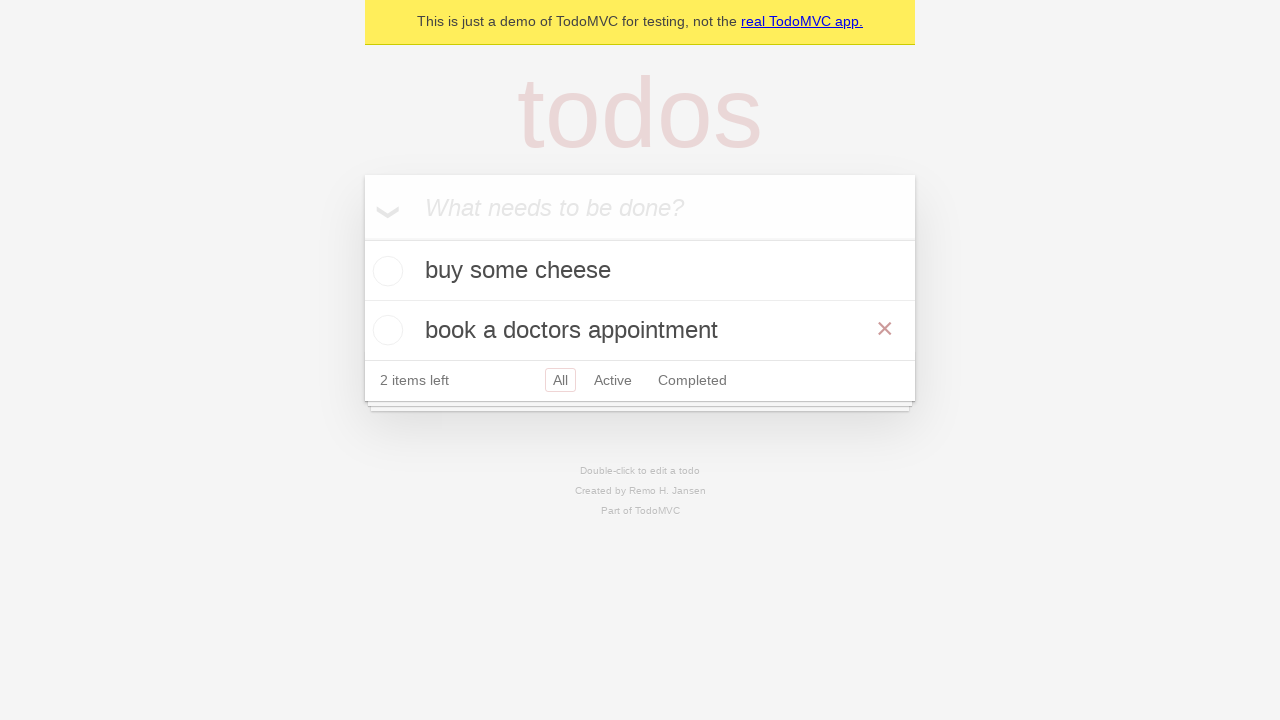